Tests hover functionality by navigating to the Hovers page, hovering over a user avatar image, and verifying that the figcaption text appears with the user name

Starting URL: https://the-internet.herokuapp.com/

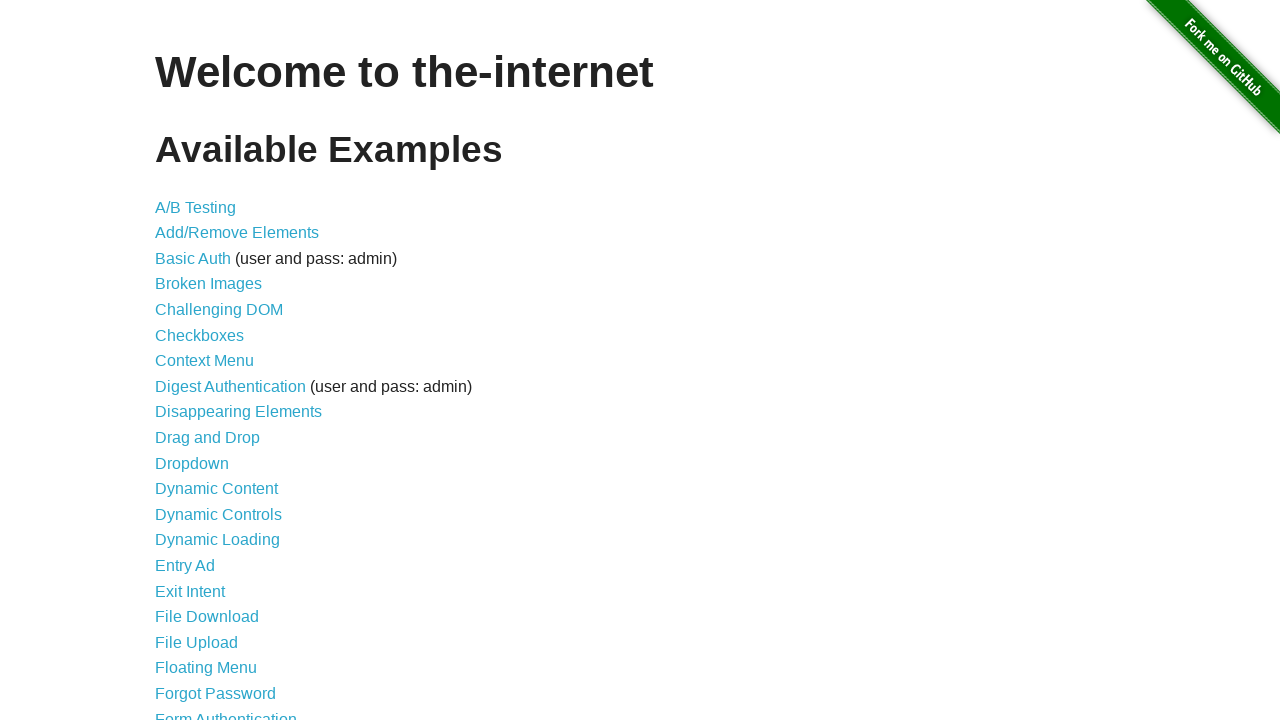

Clicked on Hovers link to navigate to the Hovers page at (180, 360) on a:text('Hovers')
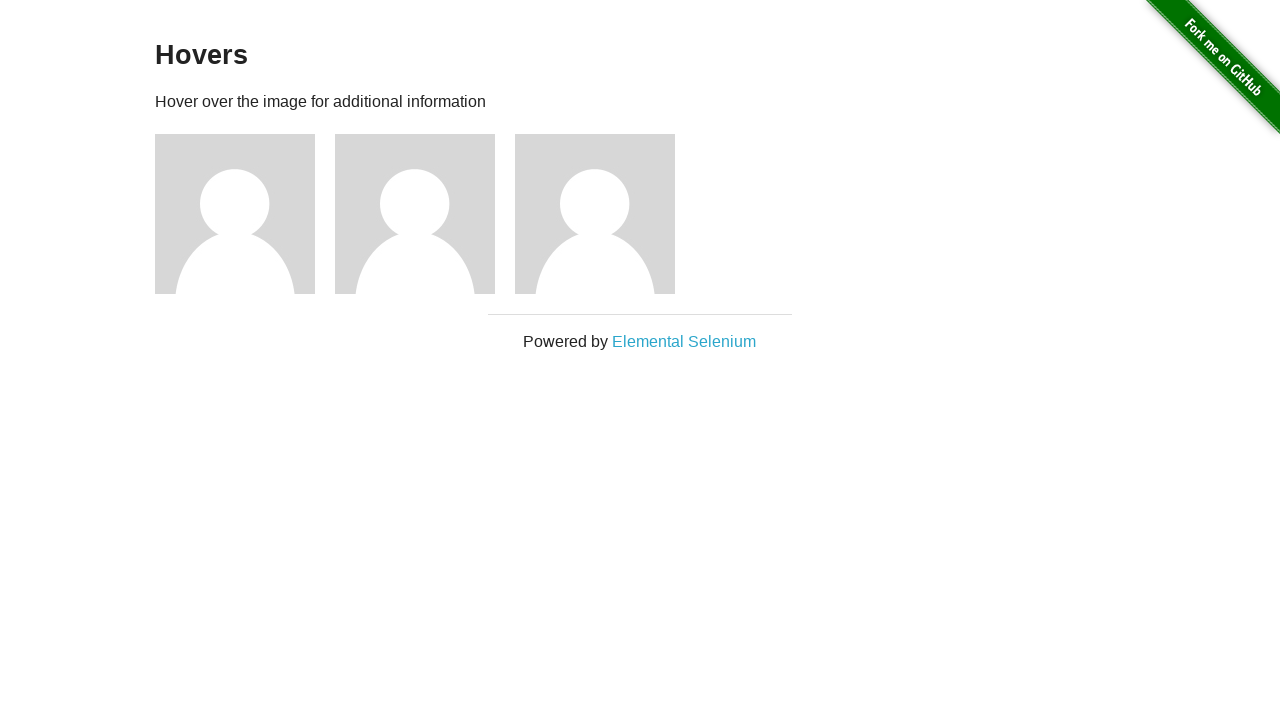

Hovered over the first user avatar image at (235, 214) on img[src='/img/avatar-blank.jpg']
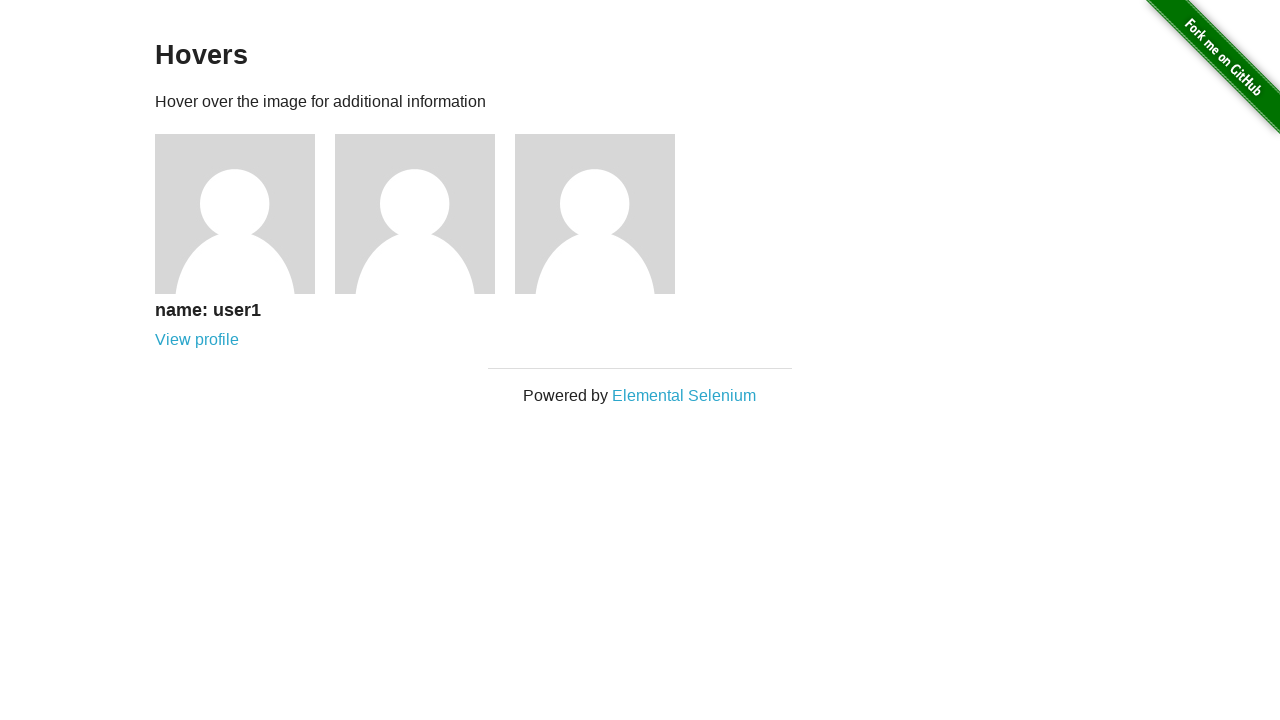

Verified that figcaption text appeared with 'name: user1'
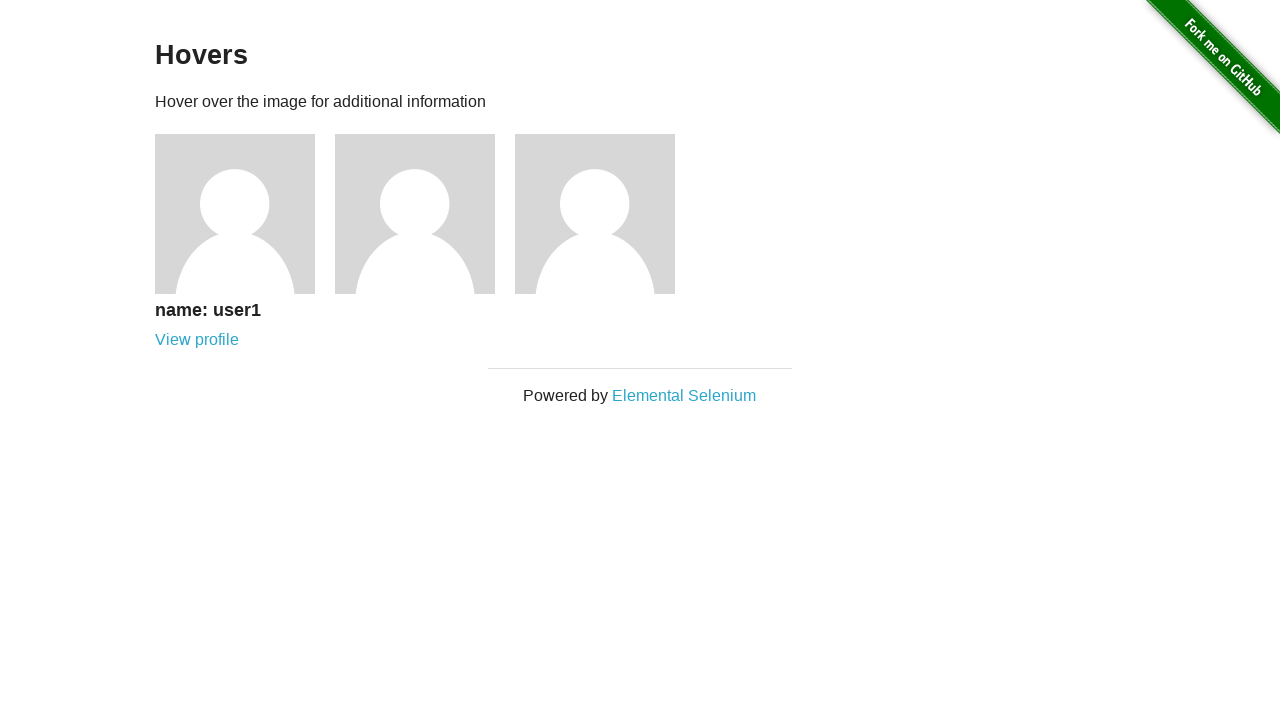

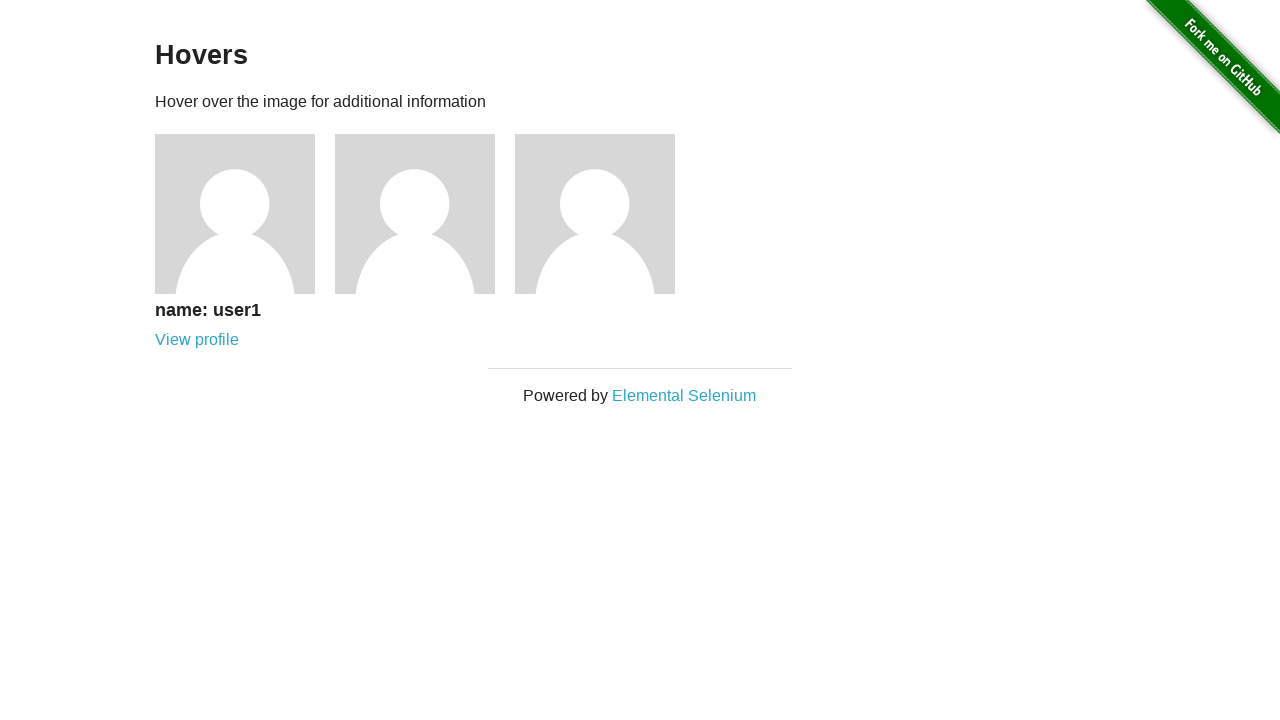